Tests the forgot password link functionality by clicking the link and verifying the page title changes

Starting URL: https://naveenautomationlabs.com/opencart/index.php?route=account/login

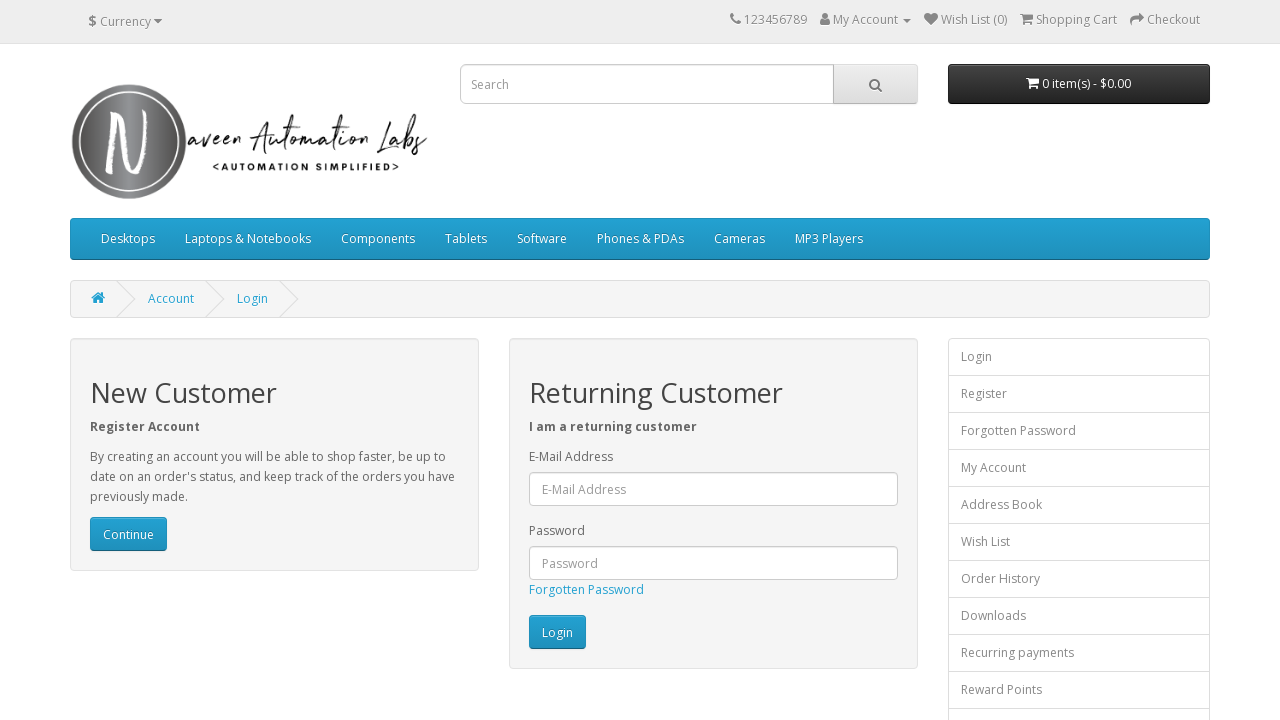

Clicked on Forgotten Password link at (586, 590) on text=Forgotten Password
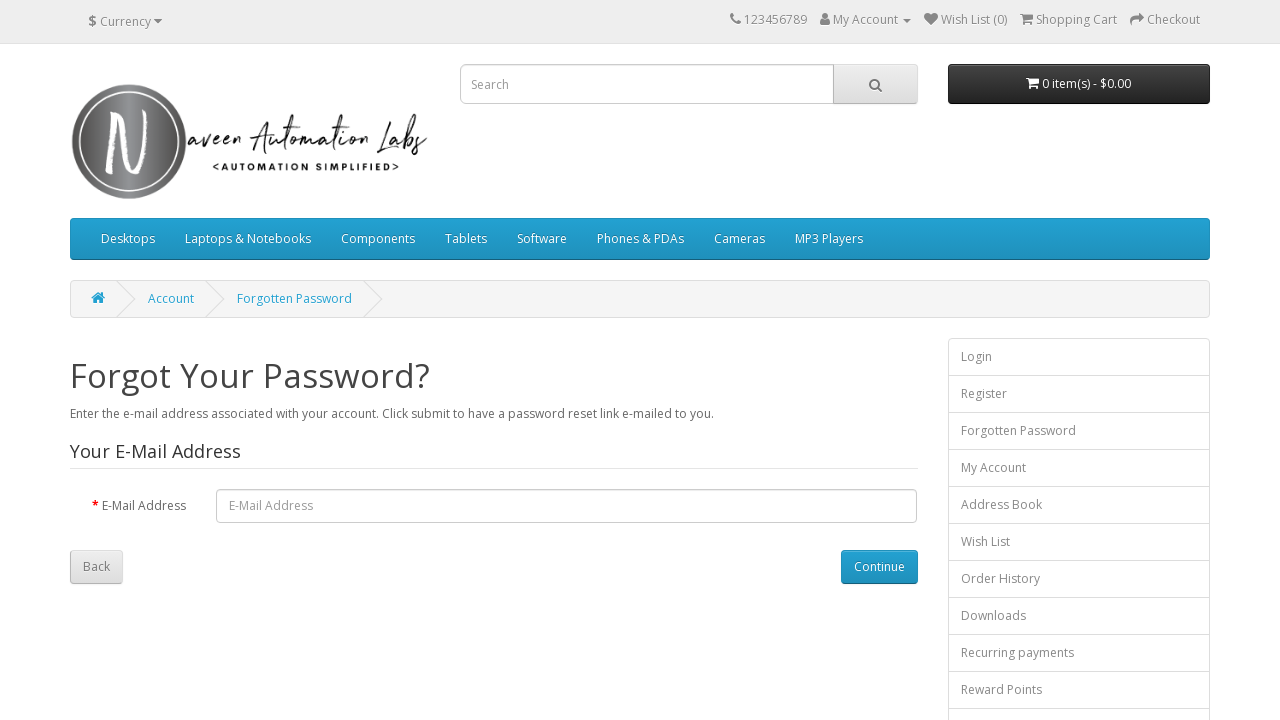

Page title changed to contain 'Forgot Your Password?'
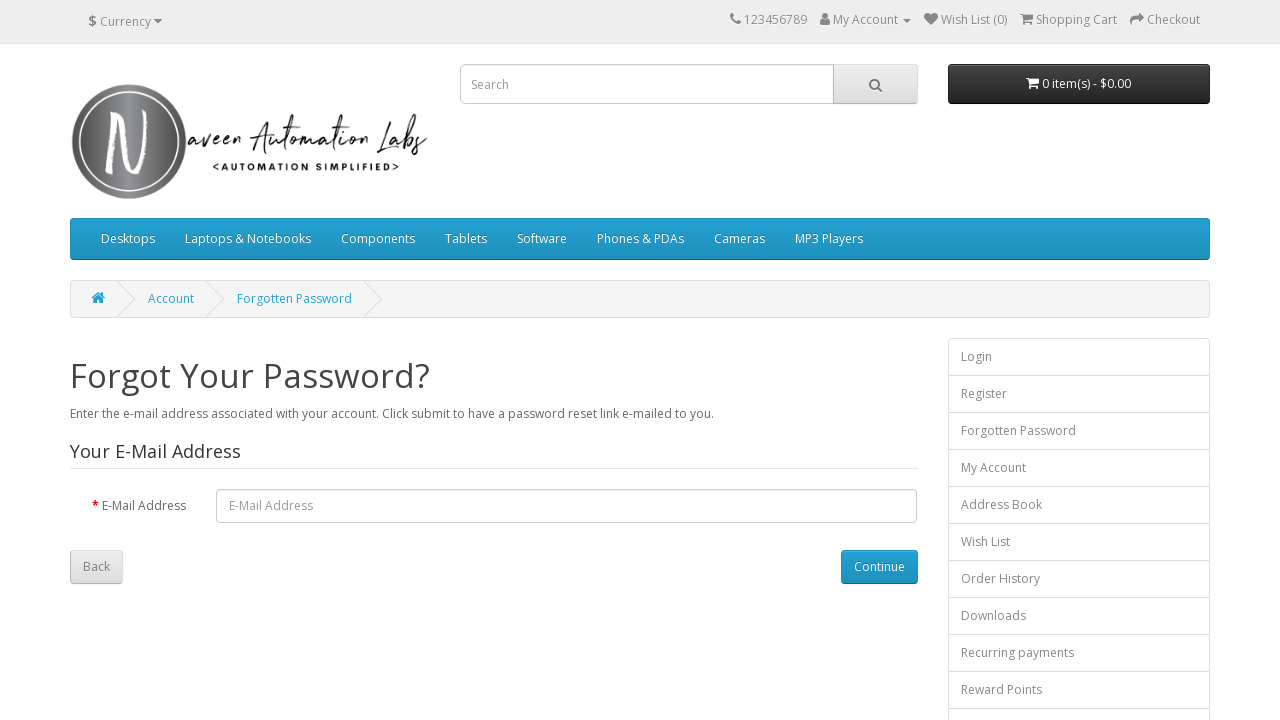

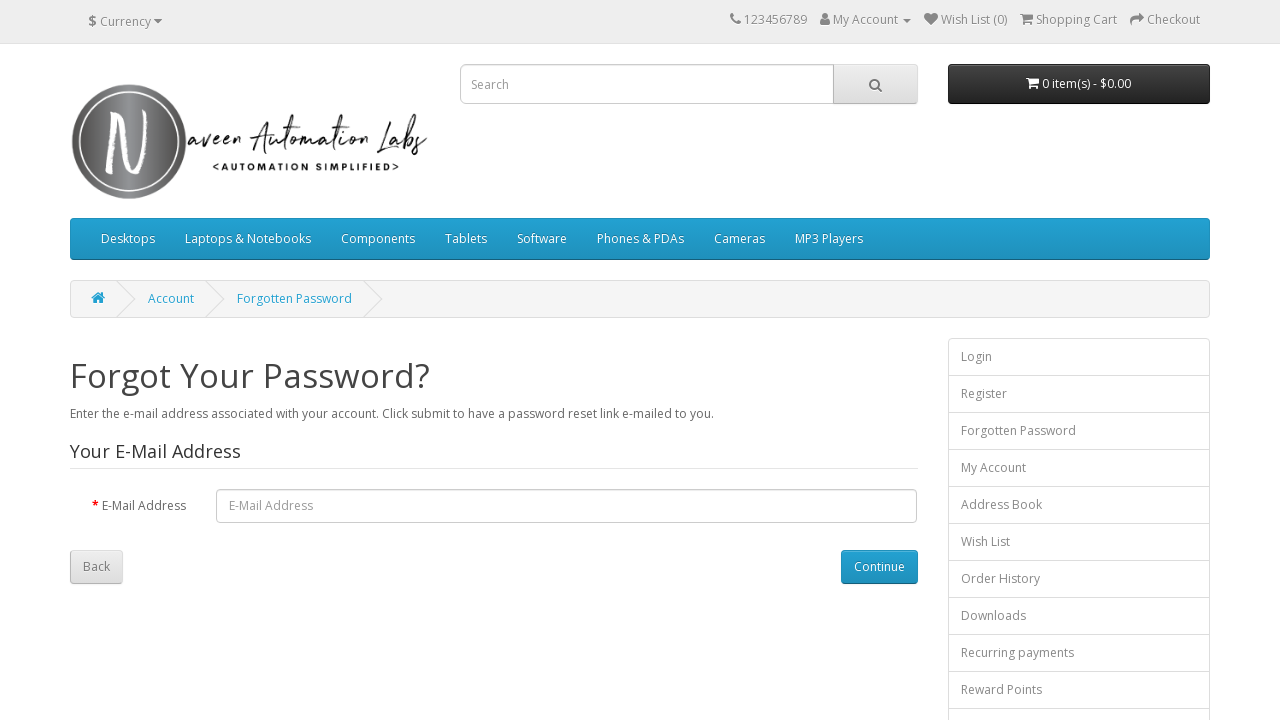